Navigates to the OrangeHRM demo site and verifies that the page redirects to the login page URL

Starting URL: https://opensource-demo.orangehrmlive.com/

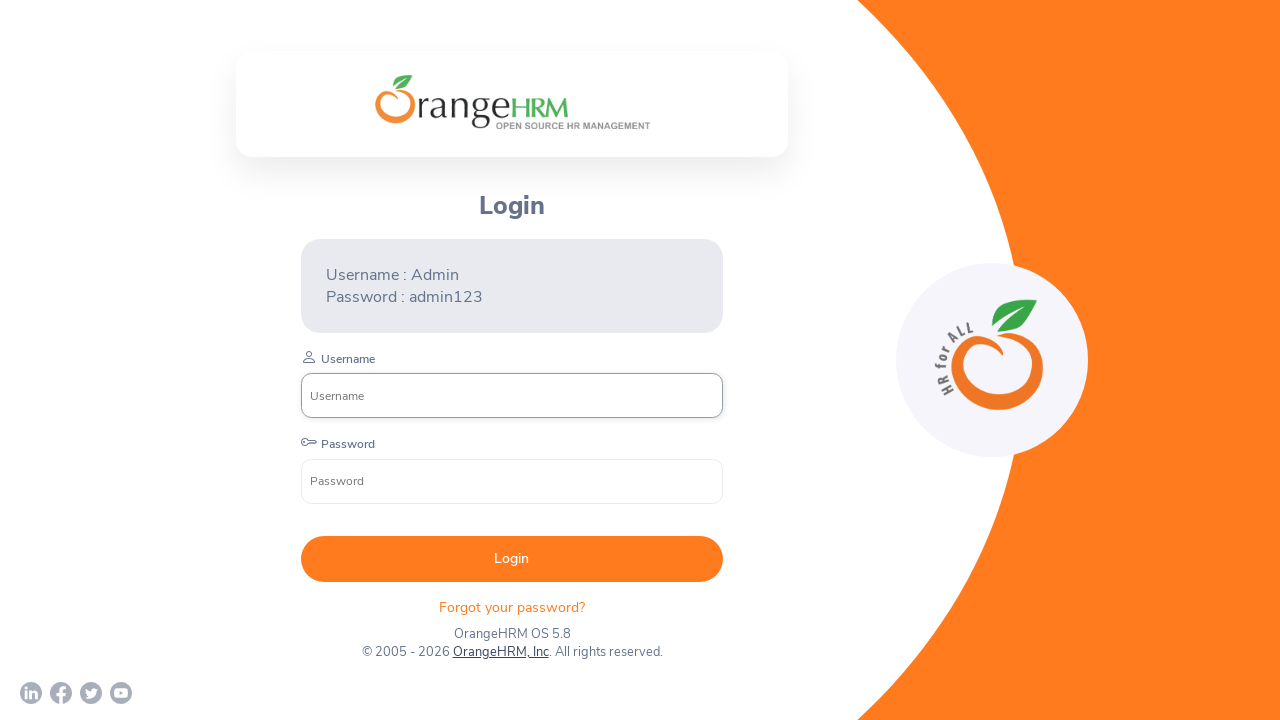

Page redirected to login URL
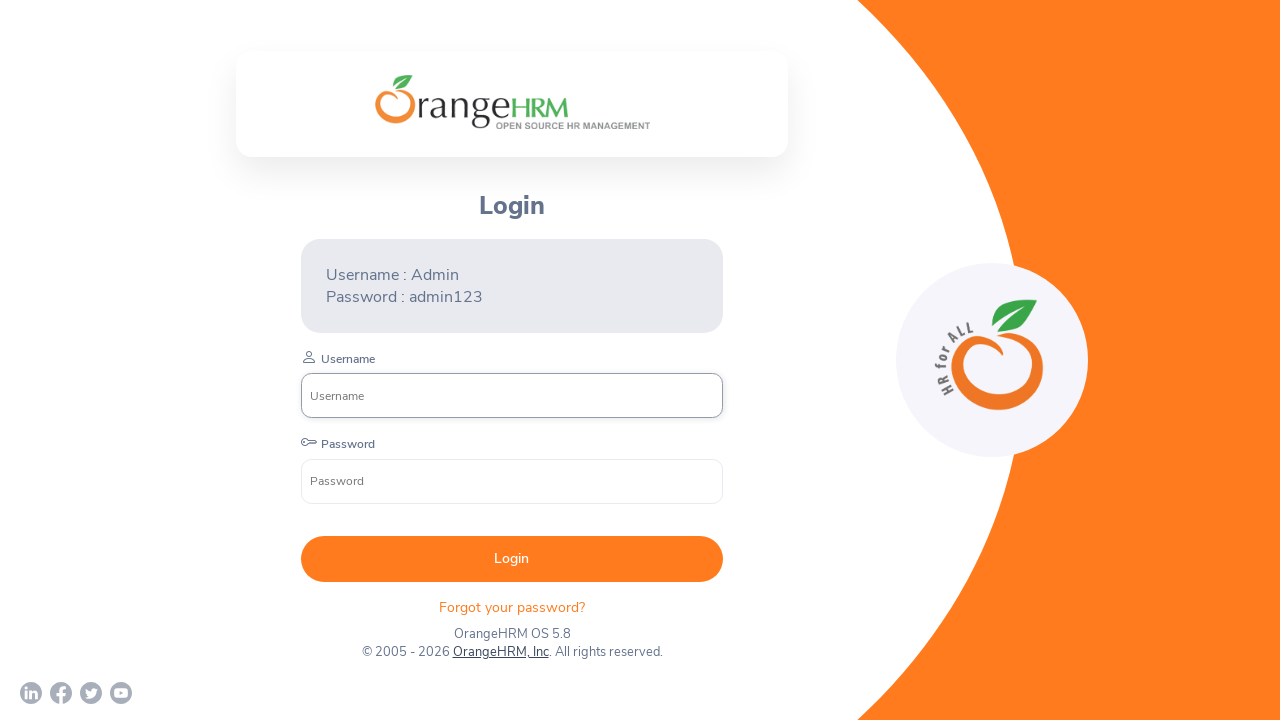

Retrieved current URL from page
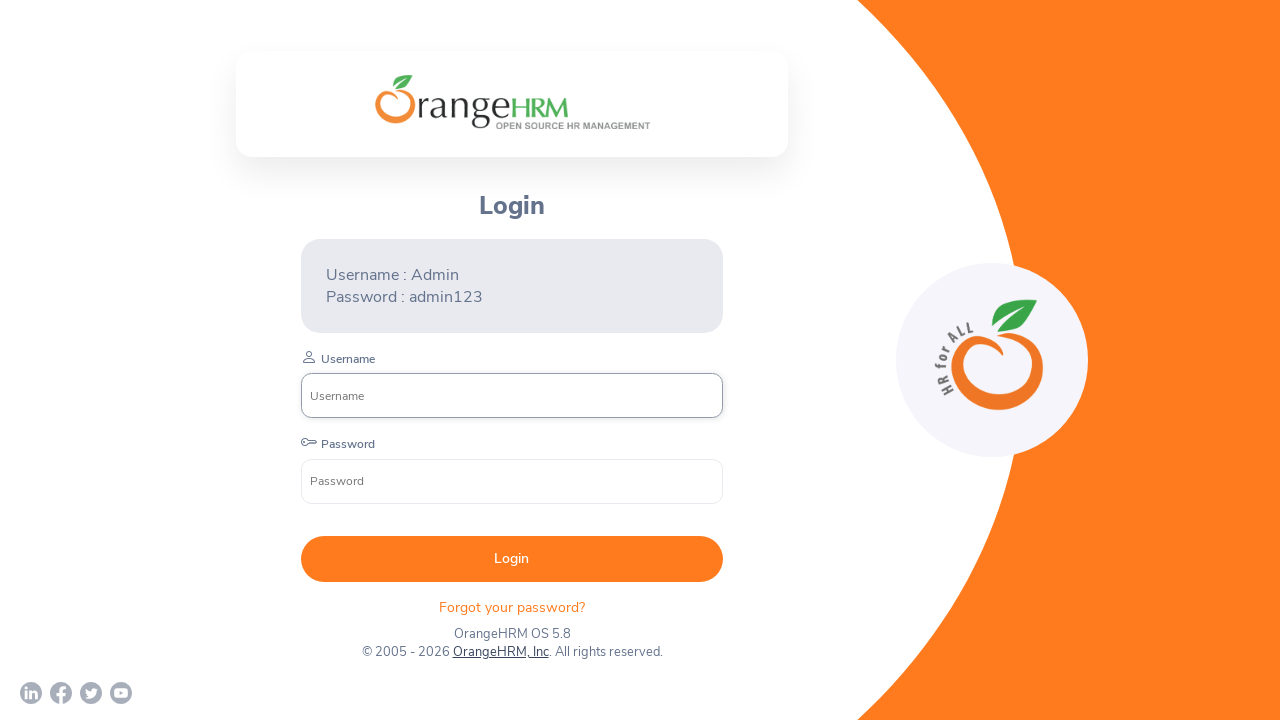

Verified current URL matches expected login page URL
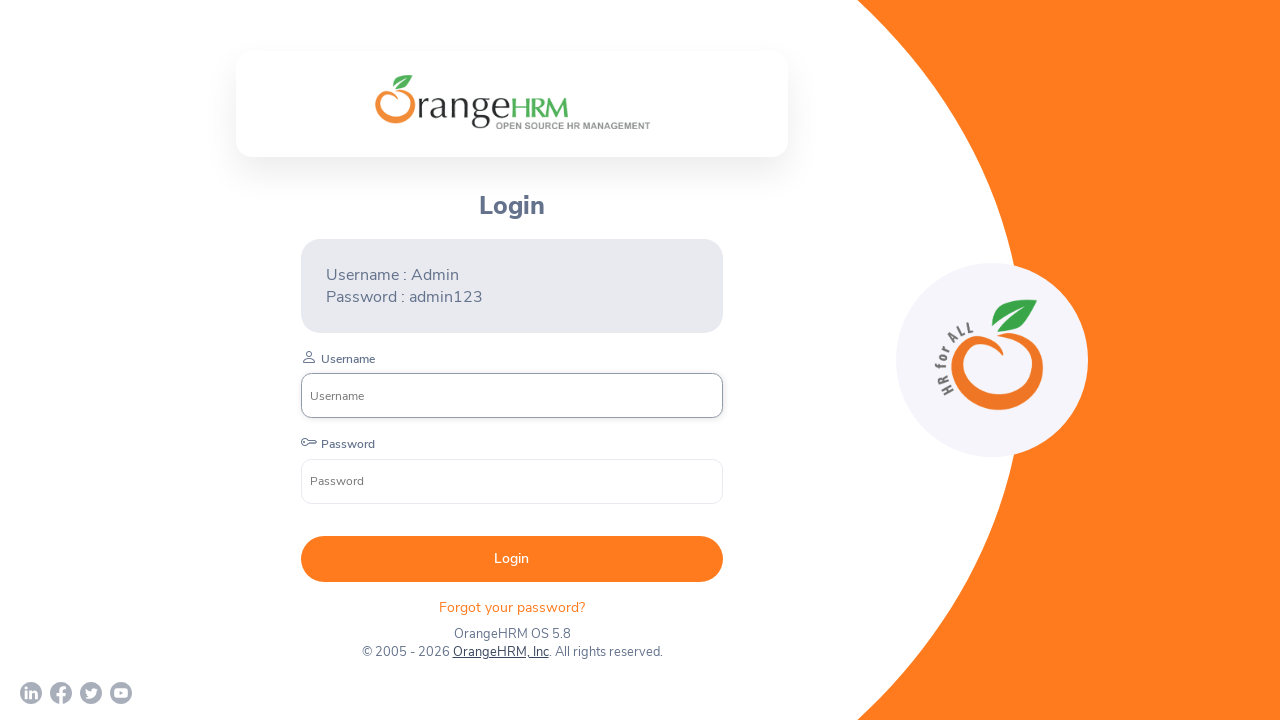

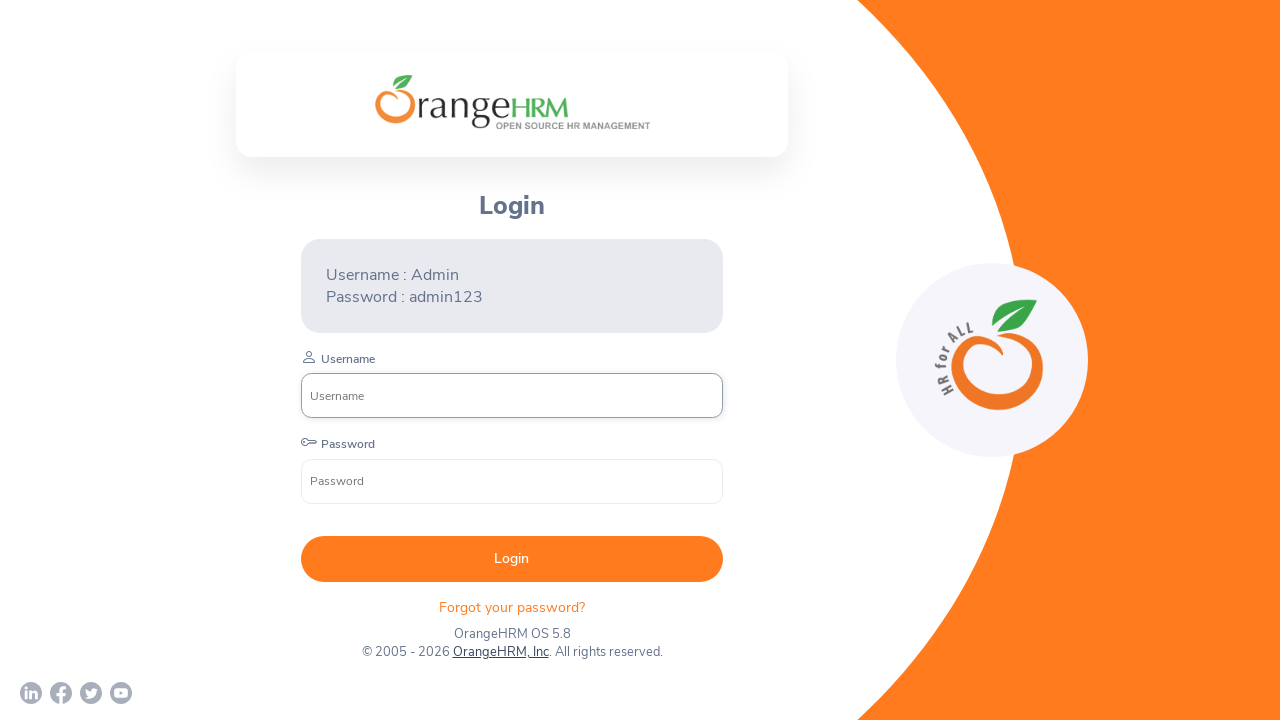